Tests opening a link in a new browser window using Shift+click on the A/B Test link.

Starting URL: https://the-internet.herokuapp.com/

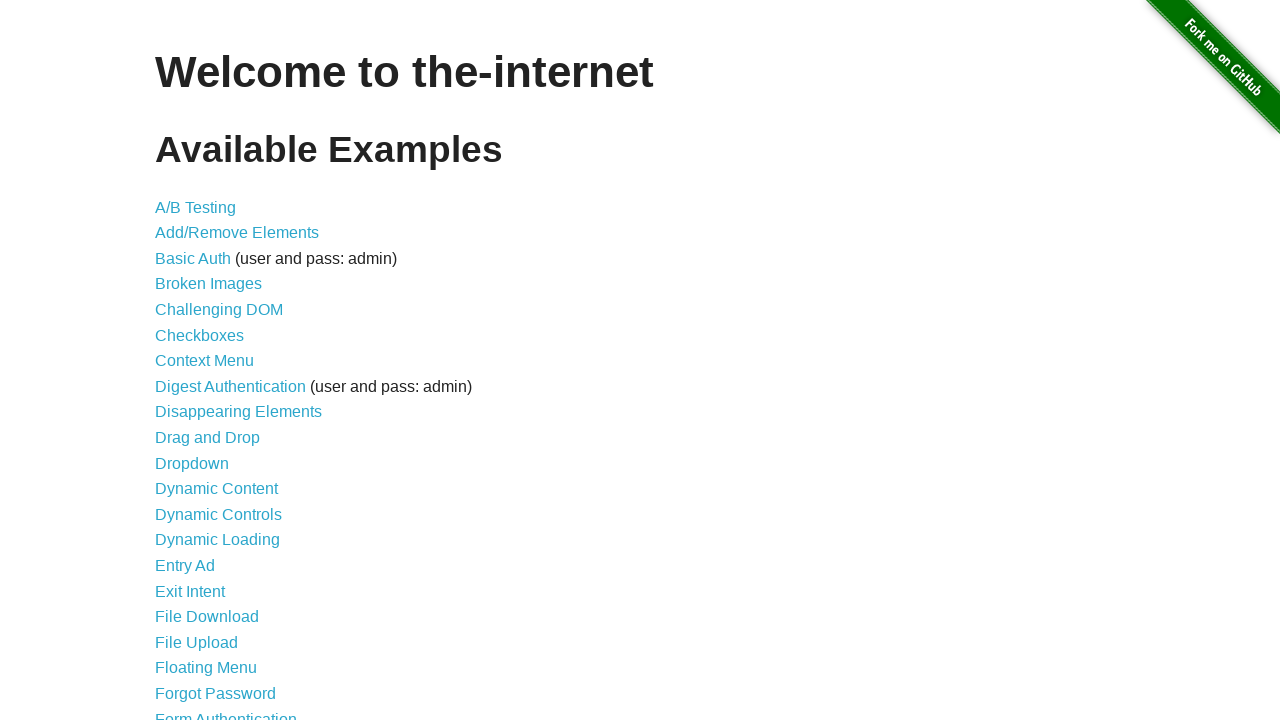

Navigated to the-internet.herokuapp.com homepage
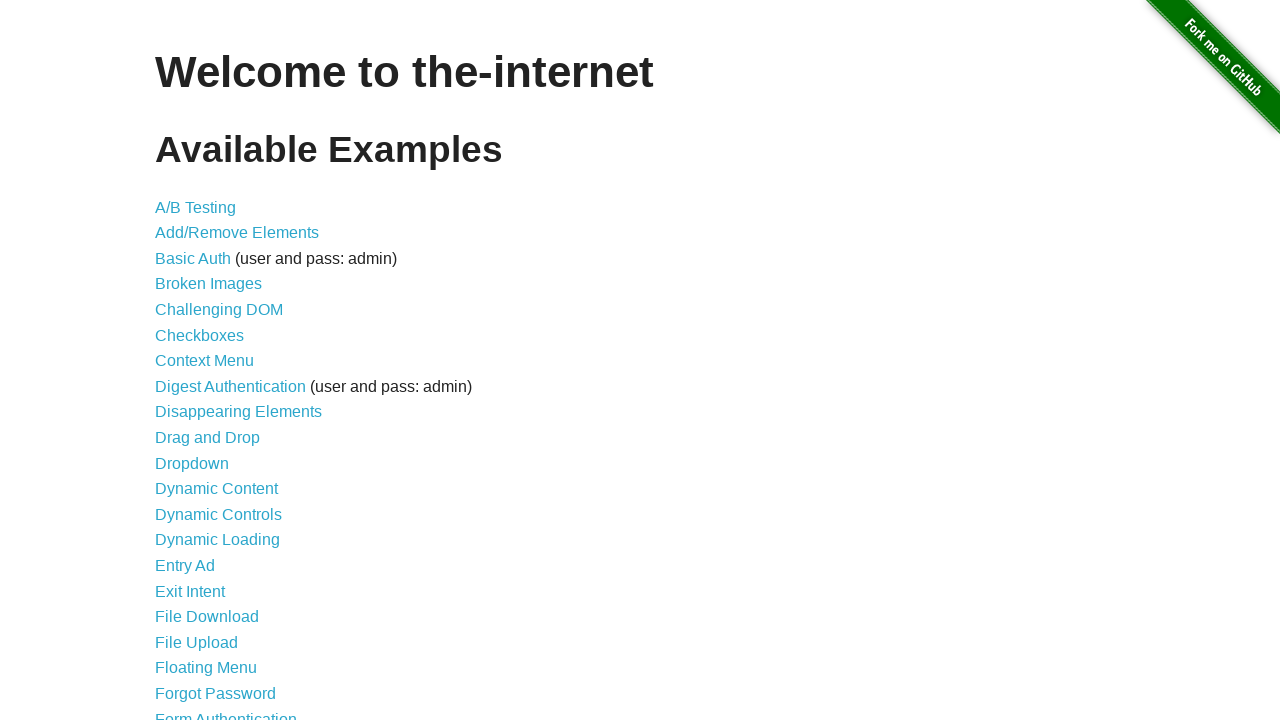

Pressed and held Shift key
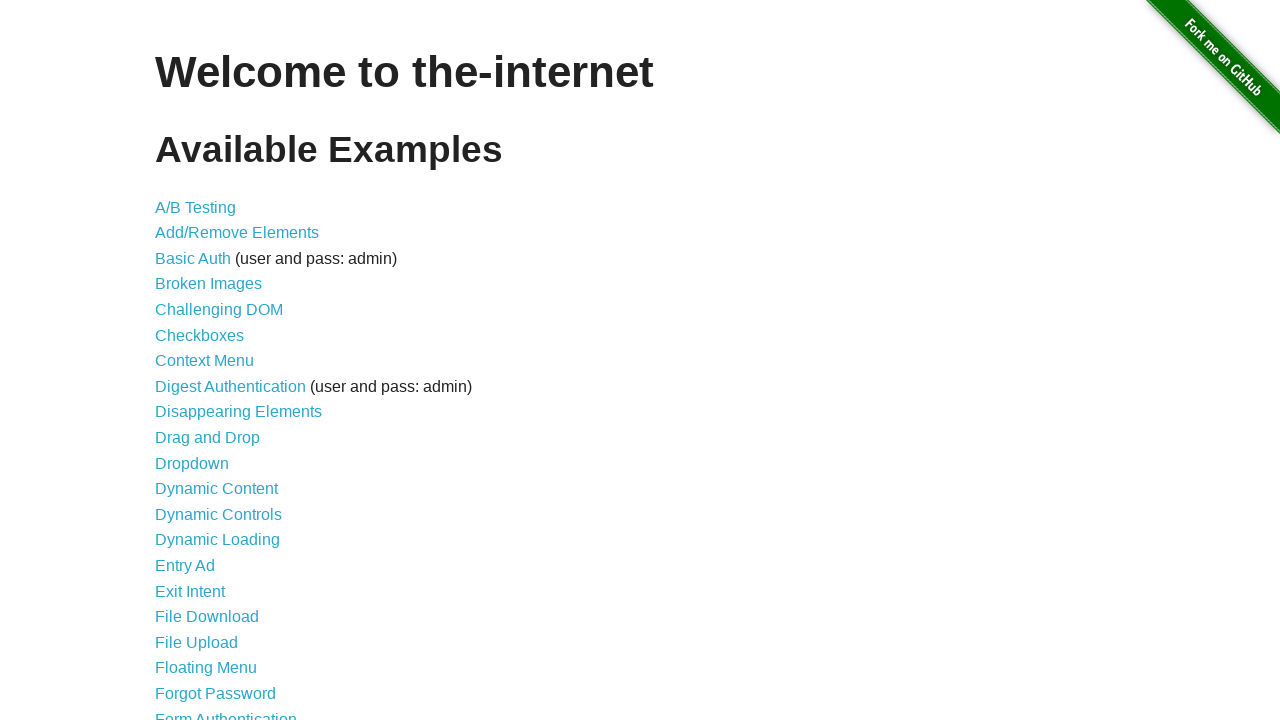

Clicked A/B Test link while holding Shift at (196, 207) on a[href='/abtest']
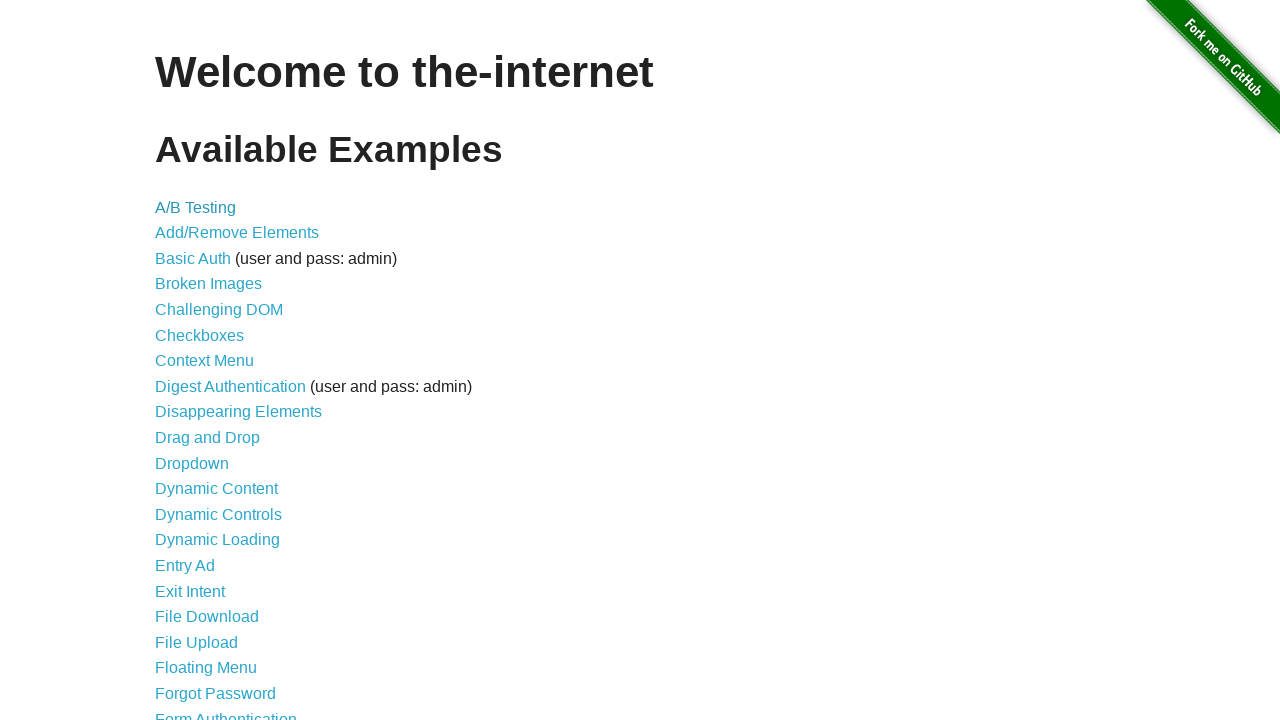

Released Shift key
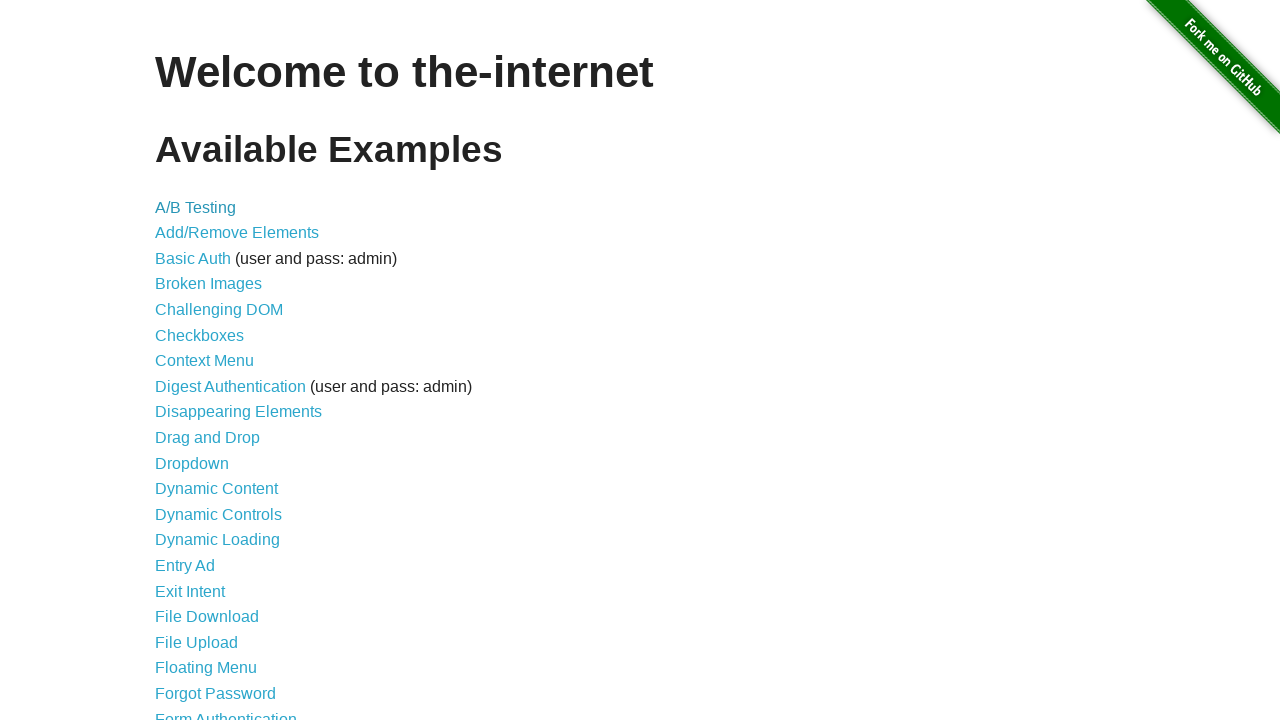

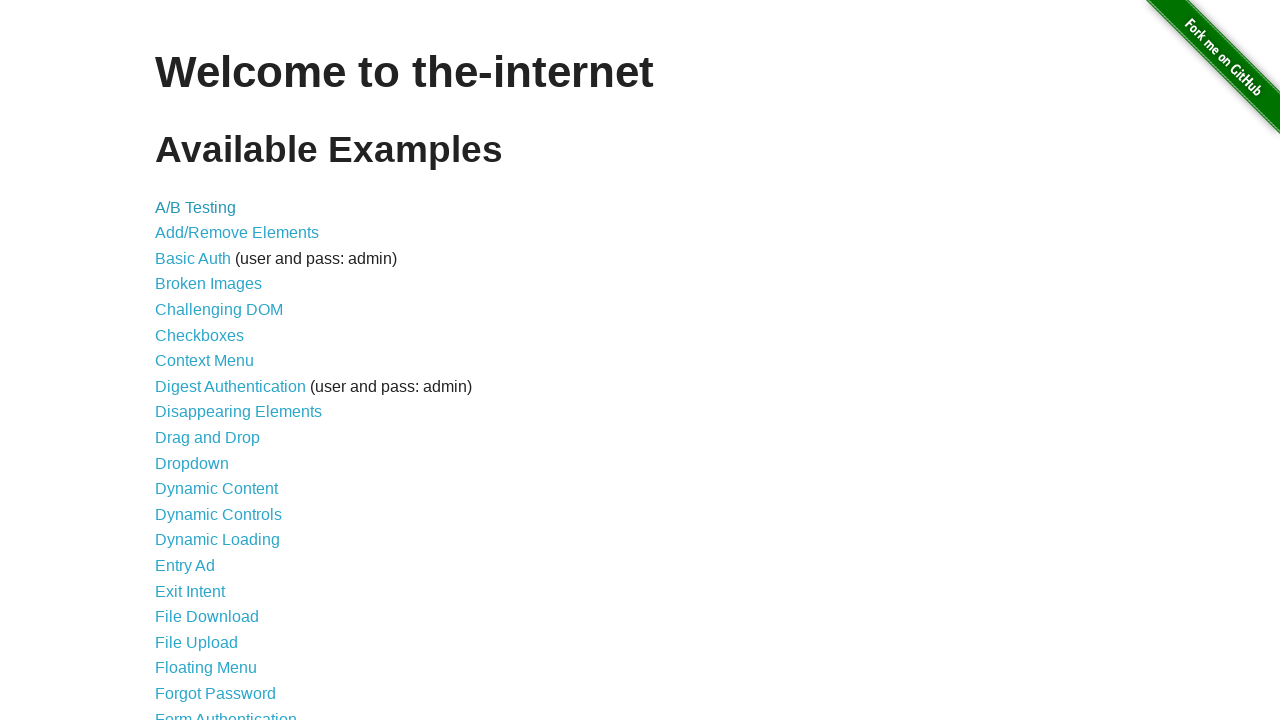